Tests a game scenario that results in a draw between player (X) and bot (O)

Starting URL: https://playtictactoe.org/

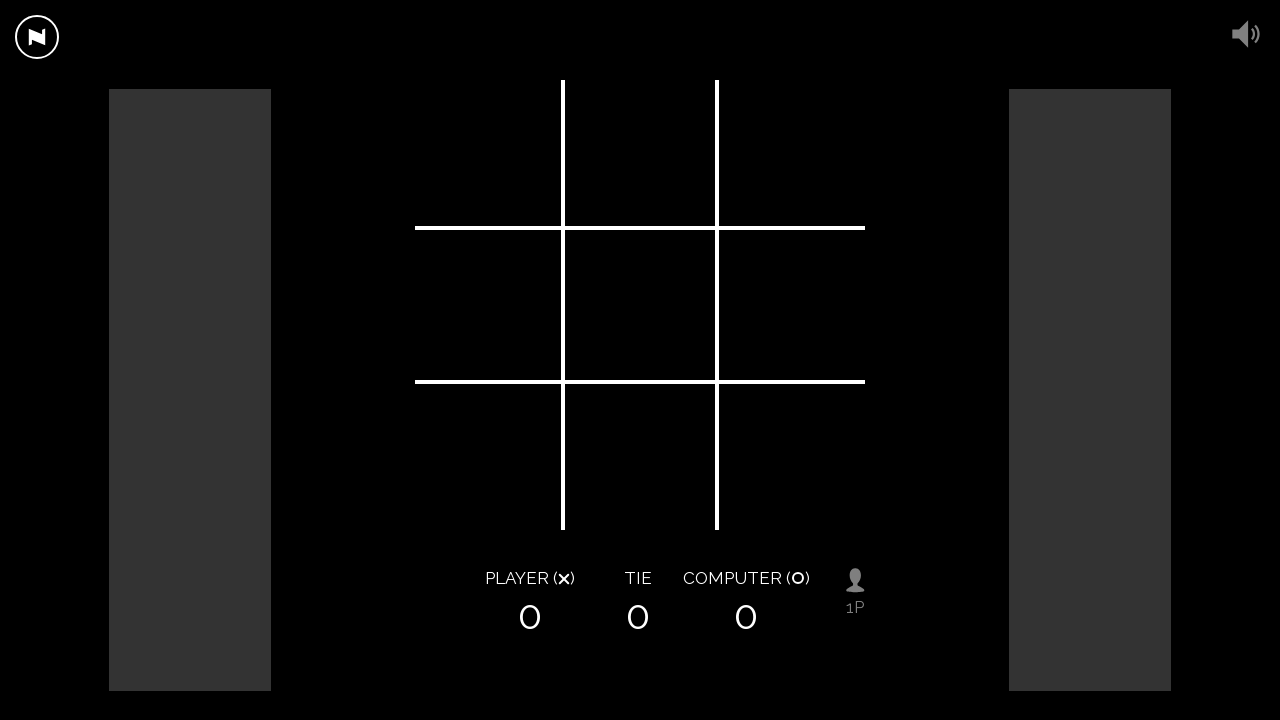

Located all game board squares
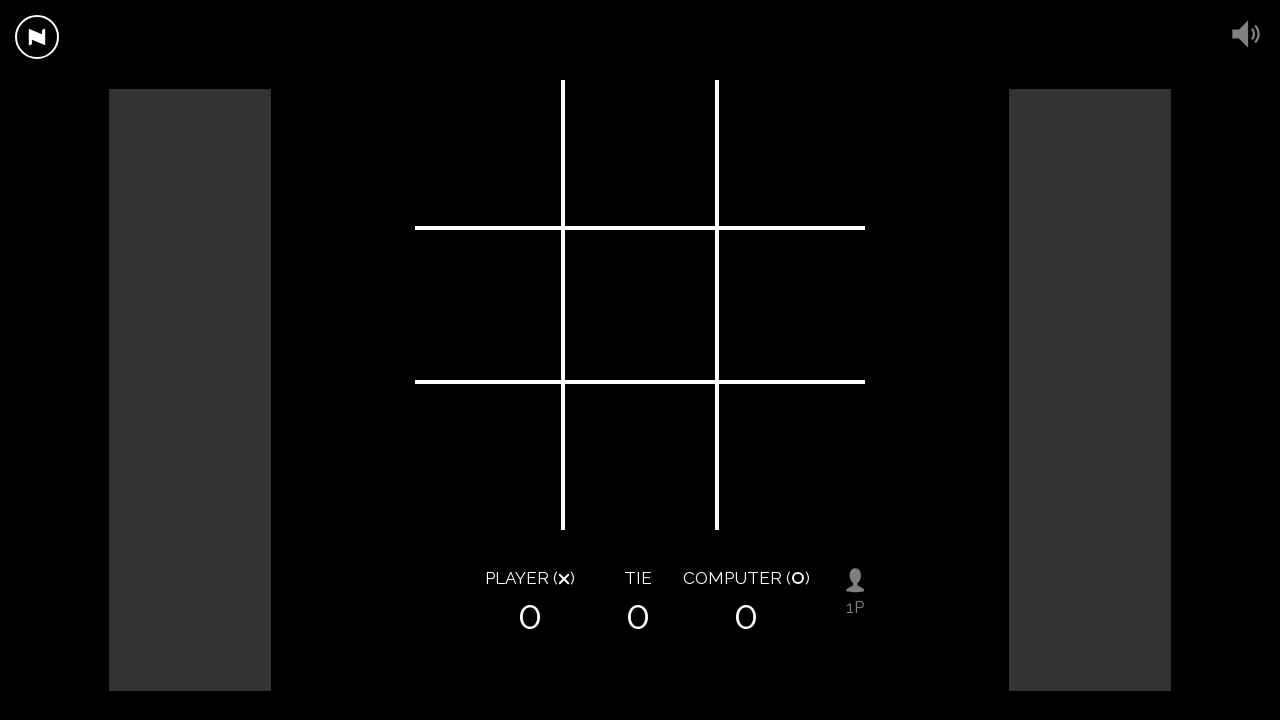

Player X clicked position 0 (top-left) at (490, 155) on .square >> nth=0
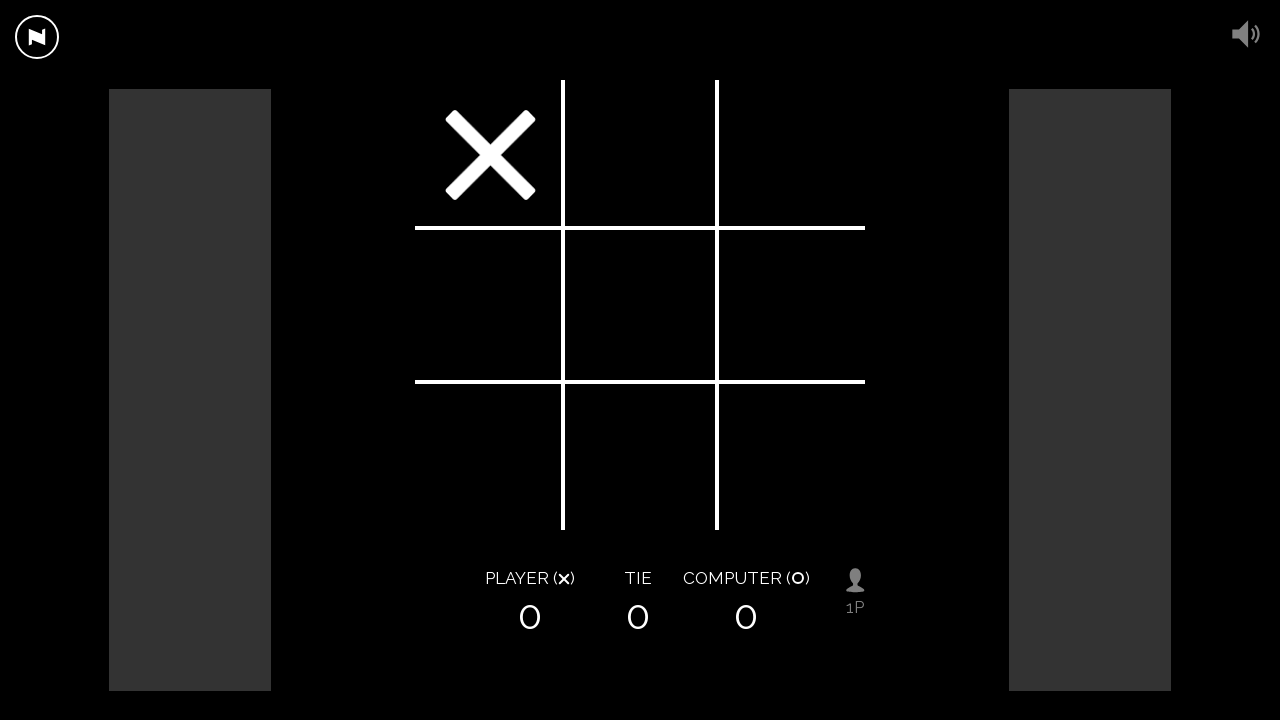

Waited 1 second for bot response after move 1
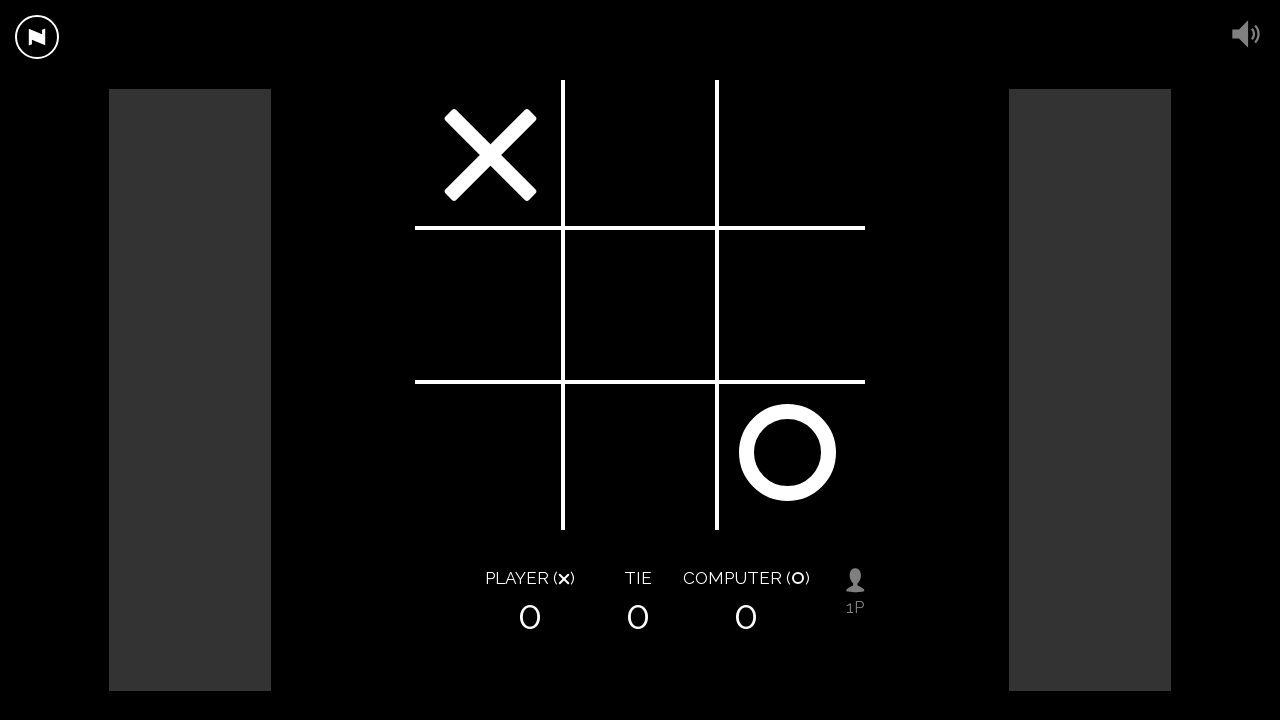

Player X clicked position 2 (top-right) at (790, 155) on .square >> nth=2
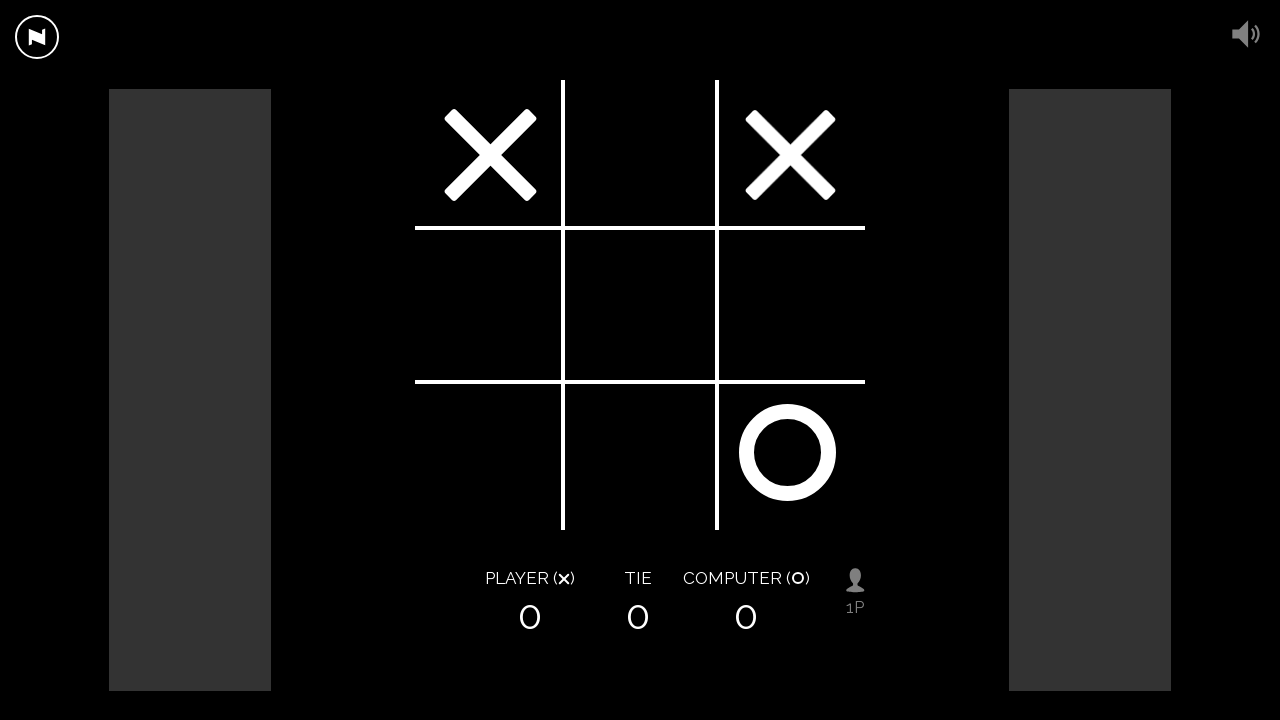

Waited 1 second for bot response after move 2
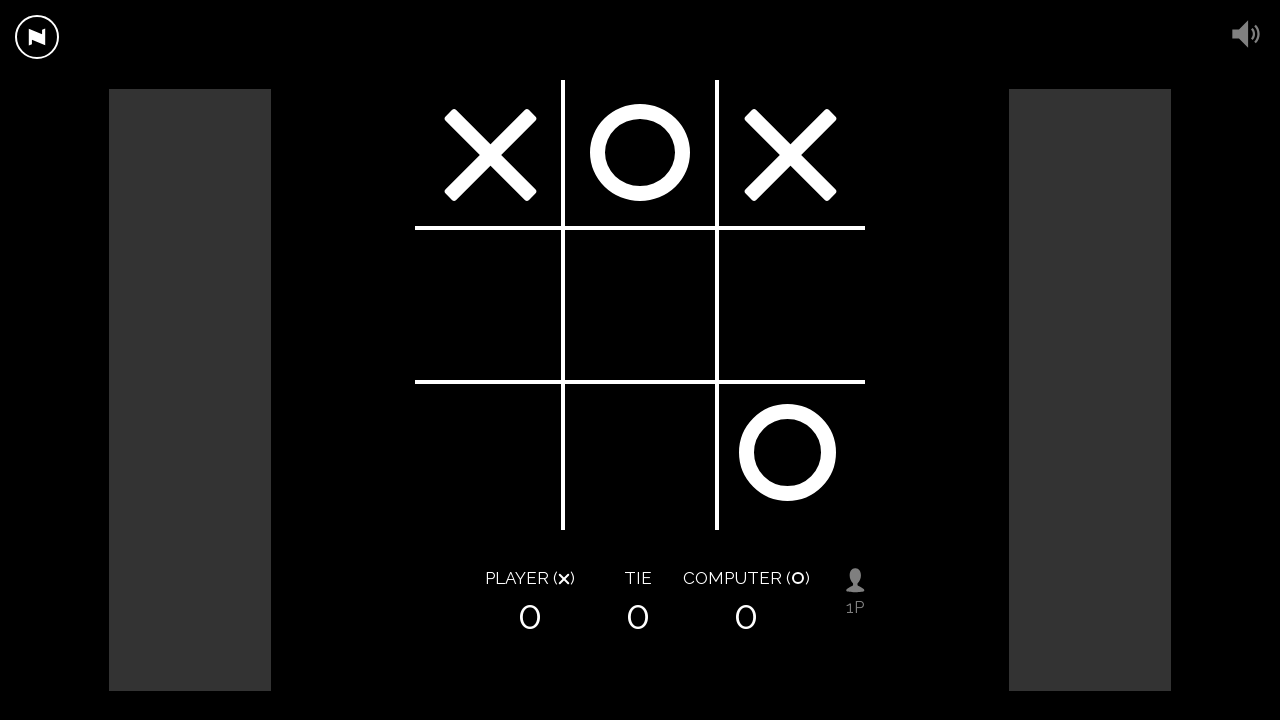

Player X clicked position 4 (center) at (640, 305) on .square >> nth=4
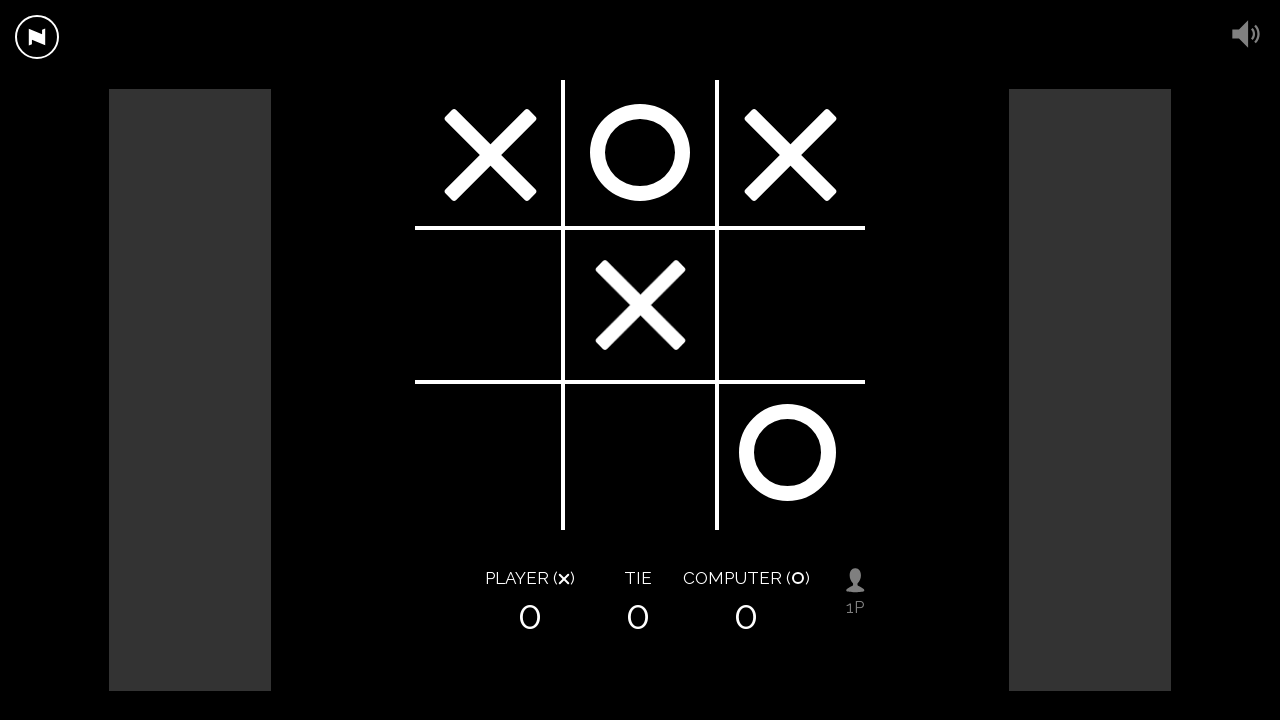

Waited 1 second for bot response after move 3
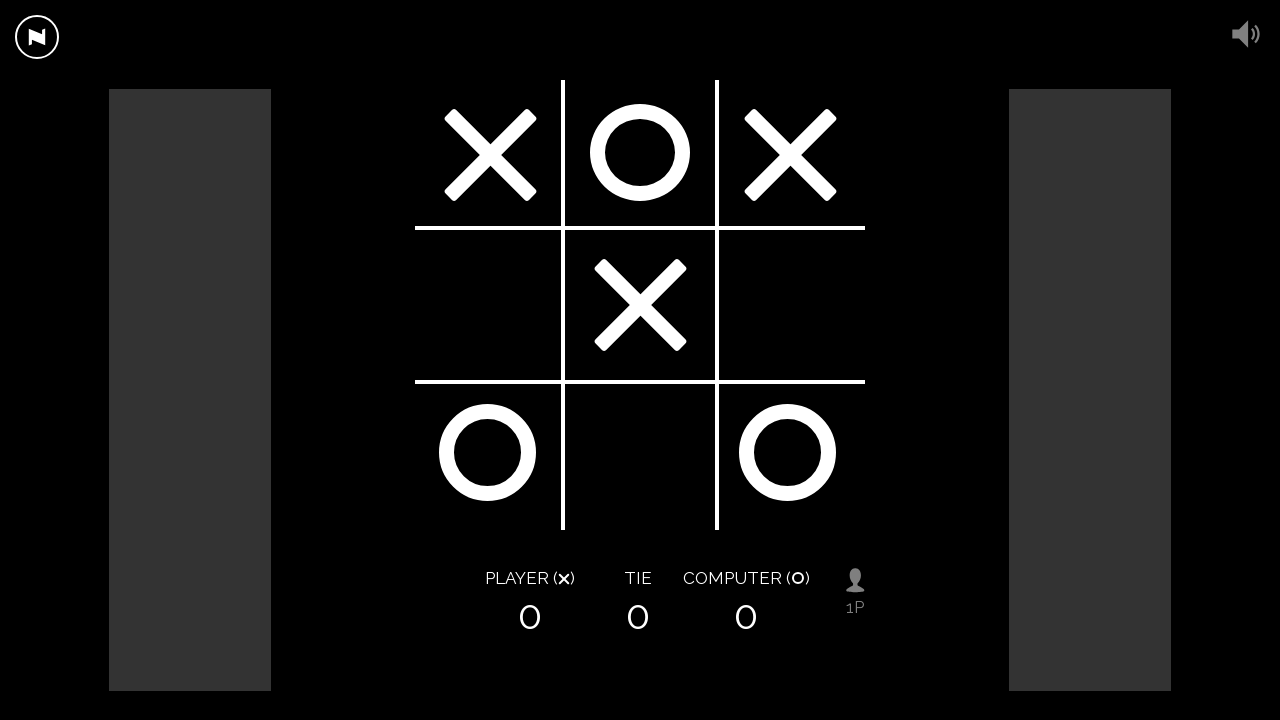

Player X clicked position 6 (bottom-left) at (490, 455) on .square >> nth=6
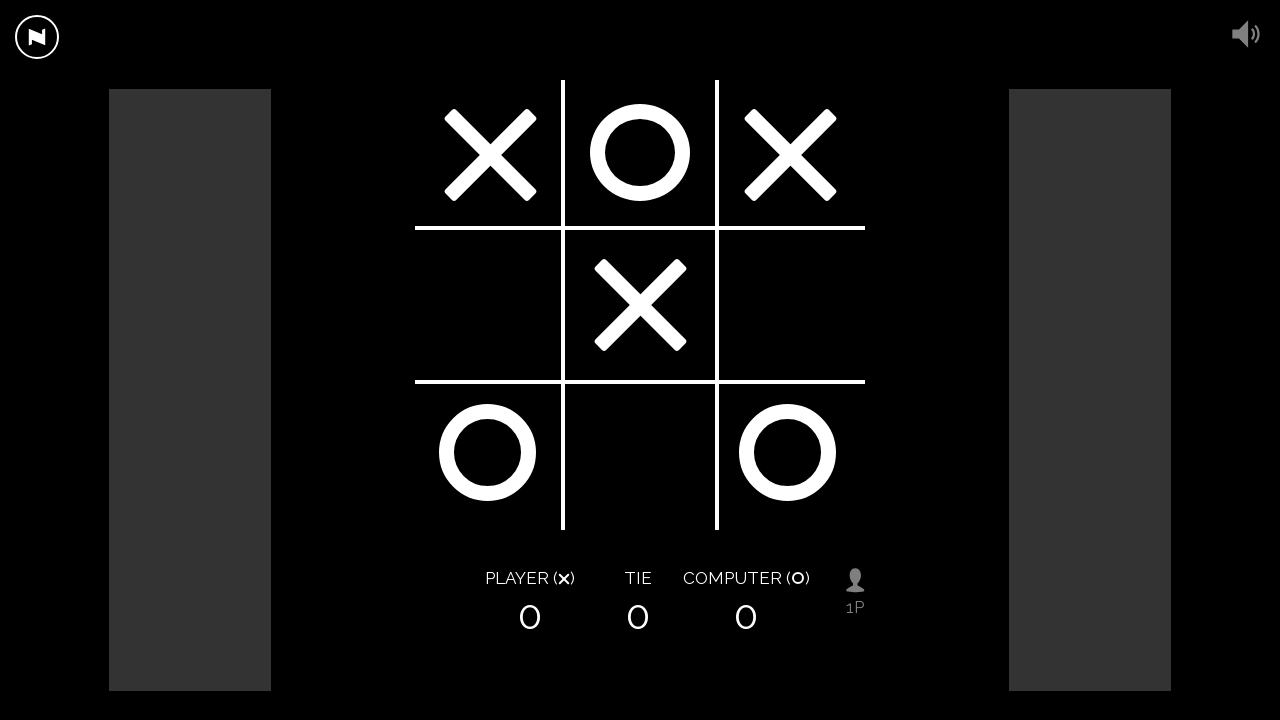

Waited 1 second for bot response after move 4
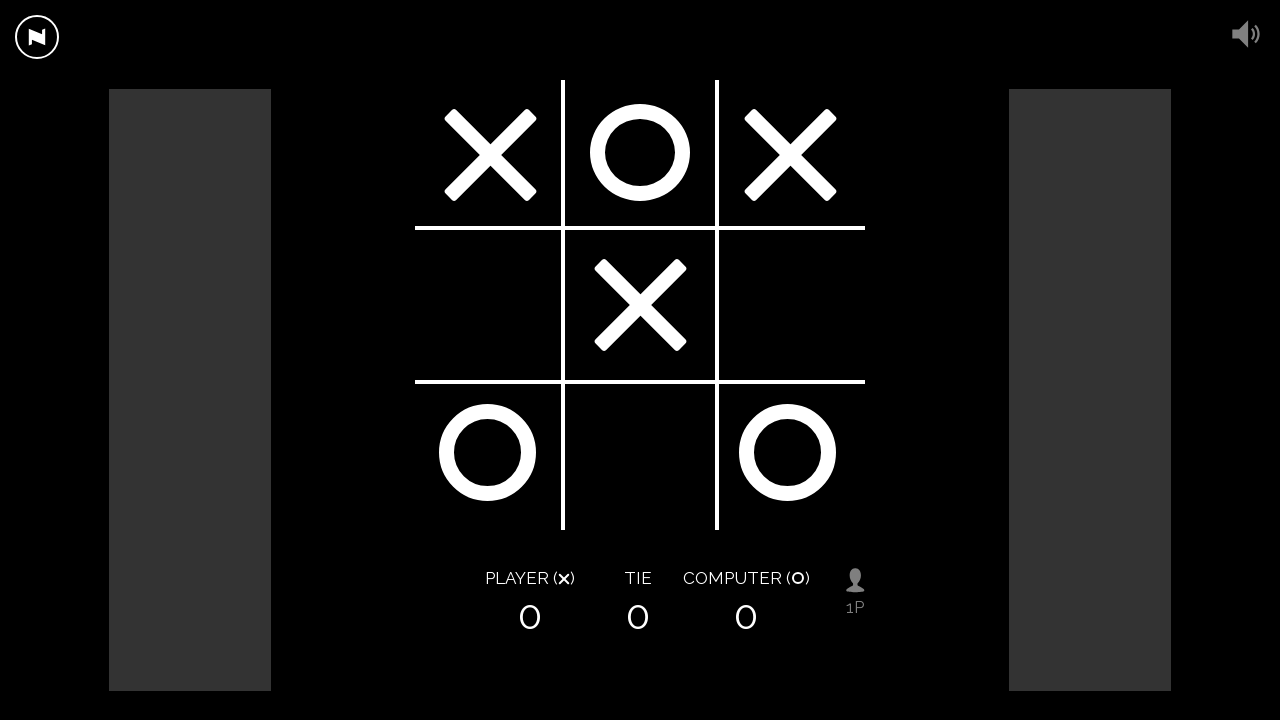

Player X clicked position 8 (bottom-right) at (790, 455) on .square >> nth=8
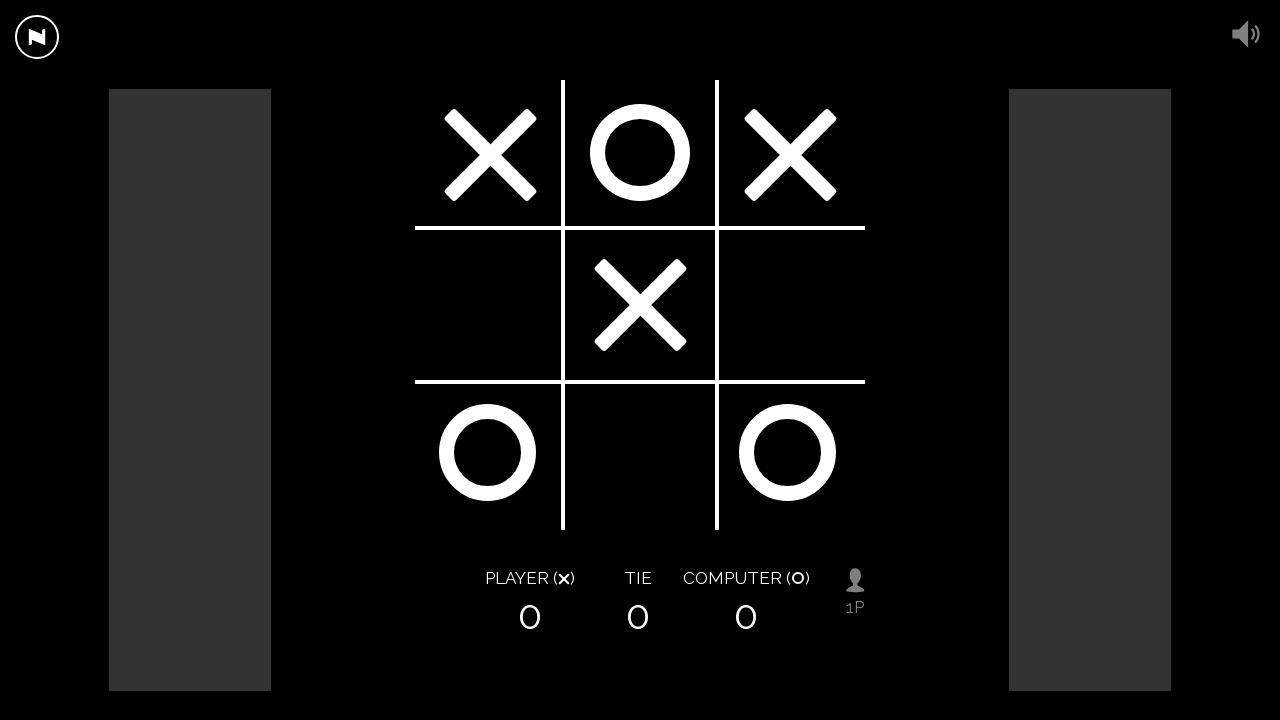

Waited 1 second for bot response after move 5
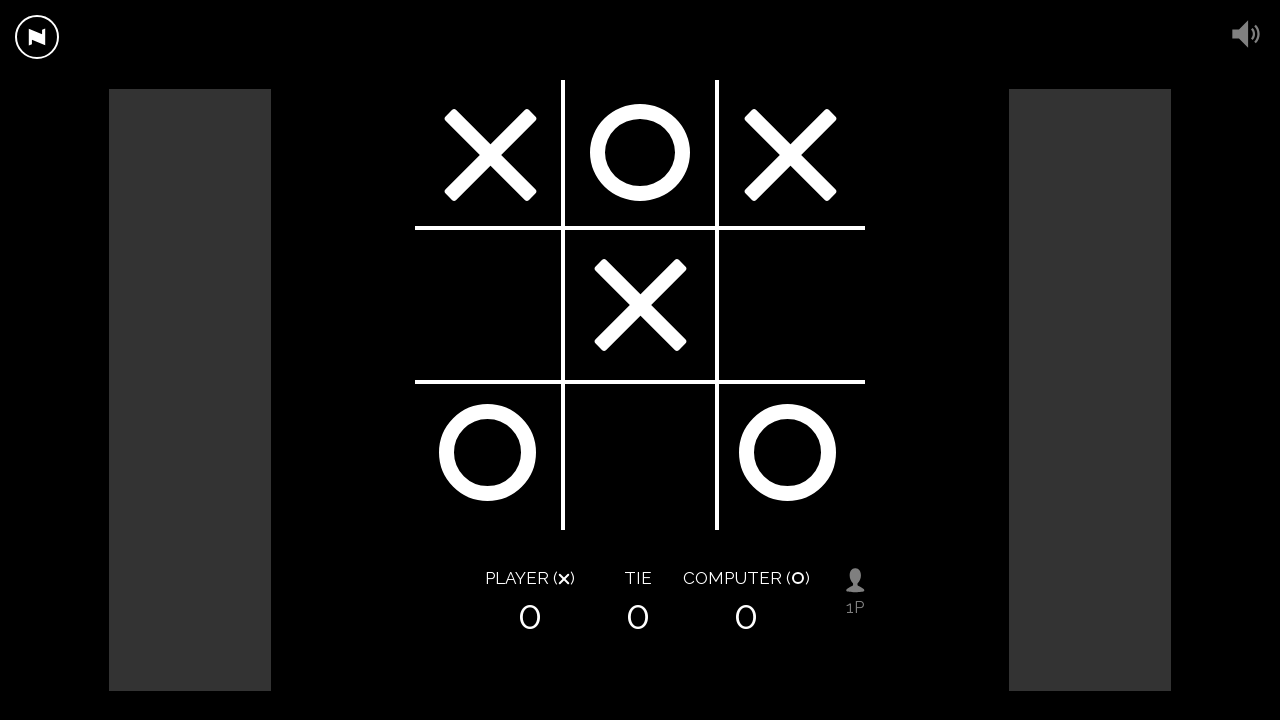

Re-located all game board squares to check current state
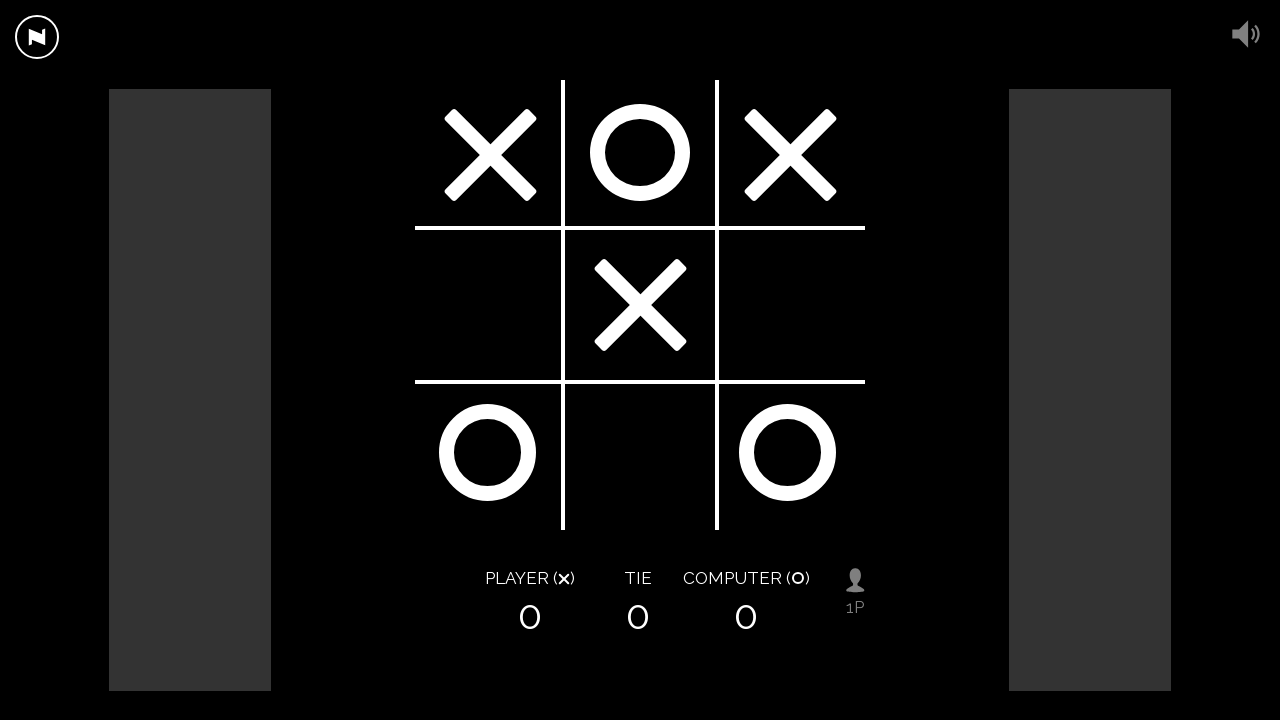

Analyzed board state: ['X', 'O', 'X', '', 'X', '', 'O', '', 'O']
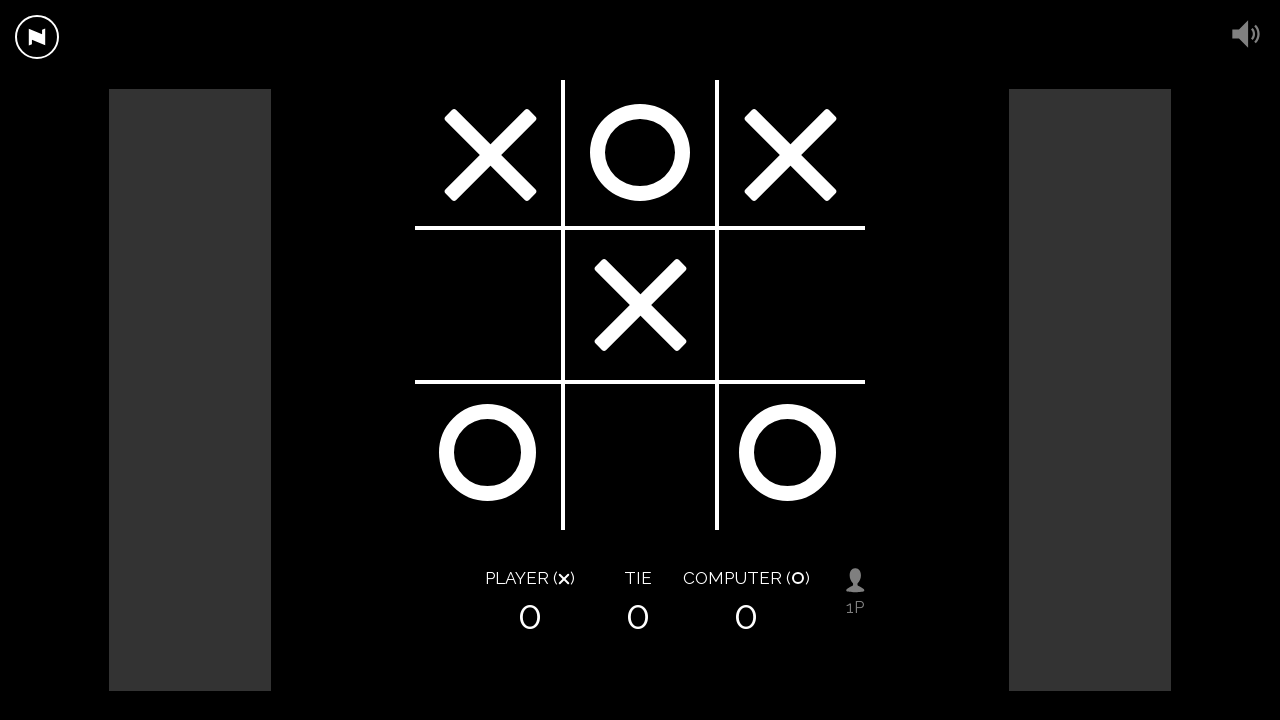

Player X clicked position 3 to continue game at (490, 305) on .square >> nth=3
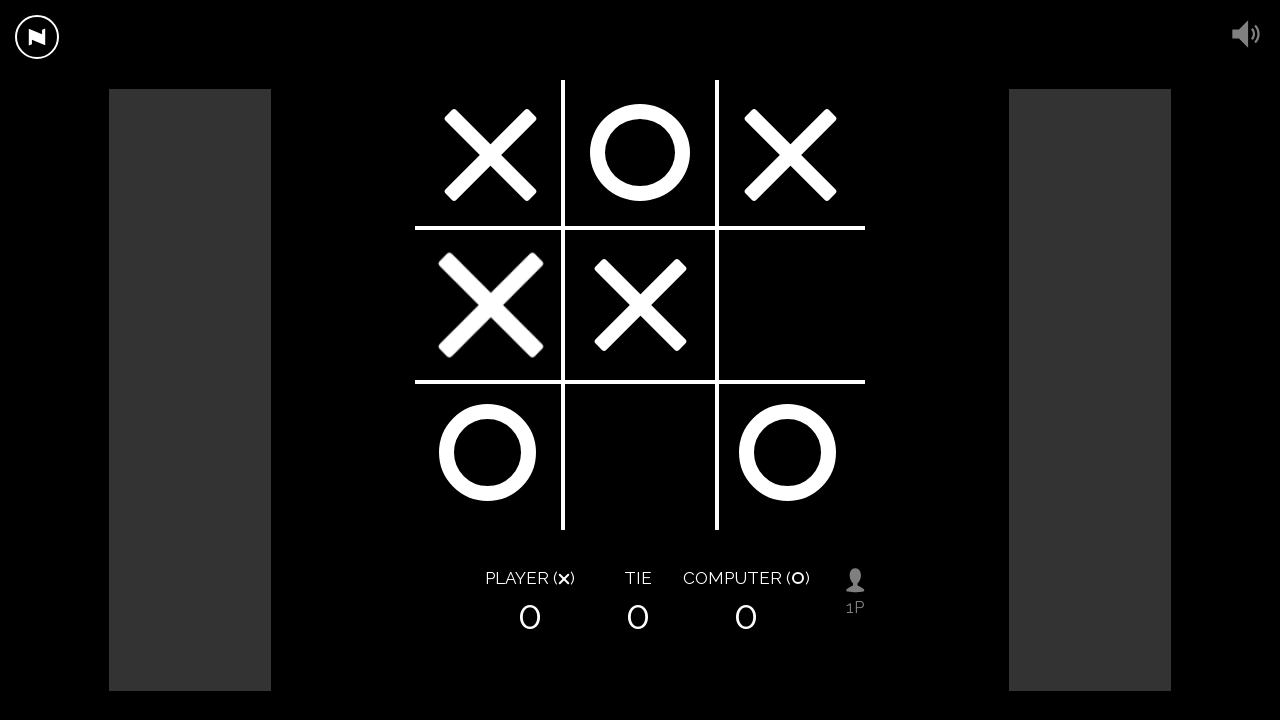

Waited 1 second for bot response
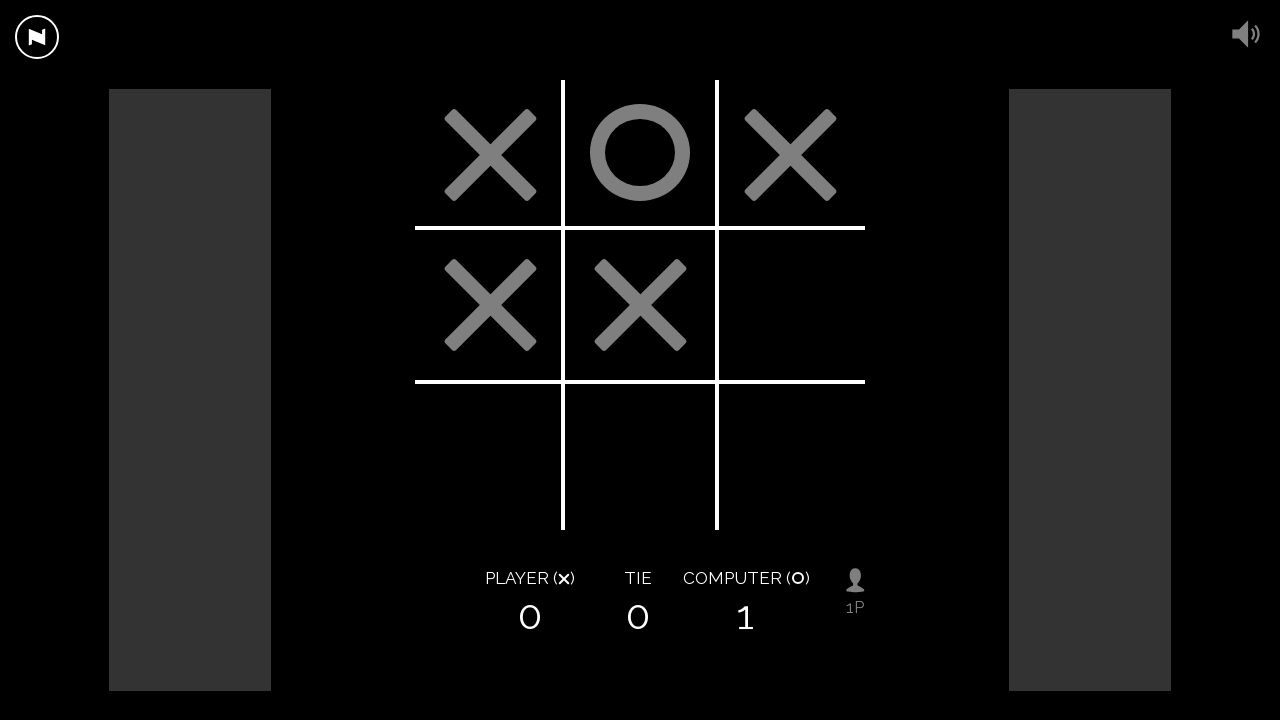

Re-located all game board squares to check current state
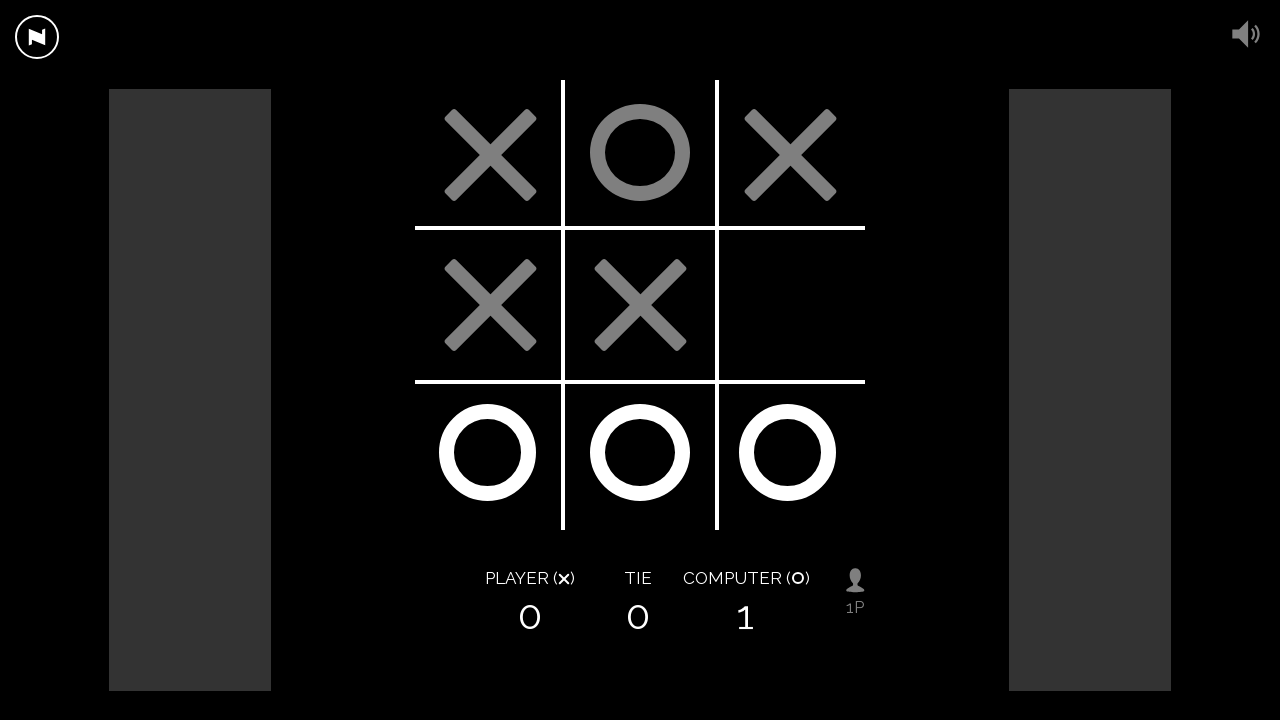

Analyzed board state: ['X', 'O', 'X', 'X', 'X', '', 'O', 'O', 'O']
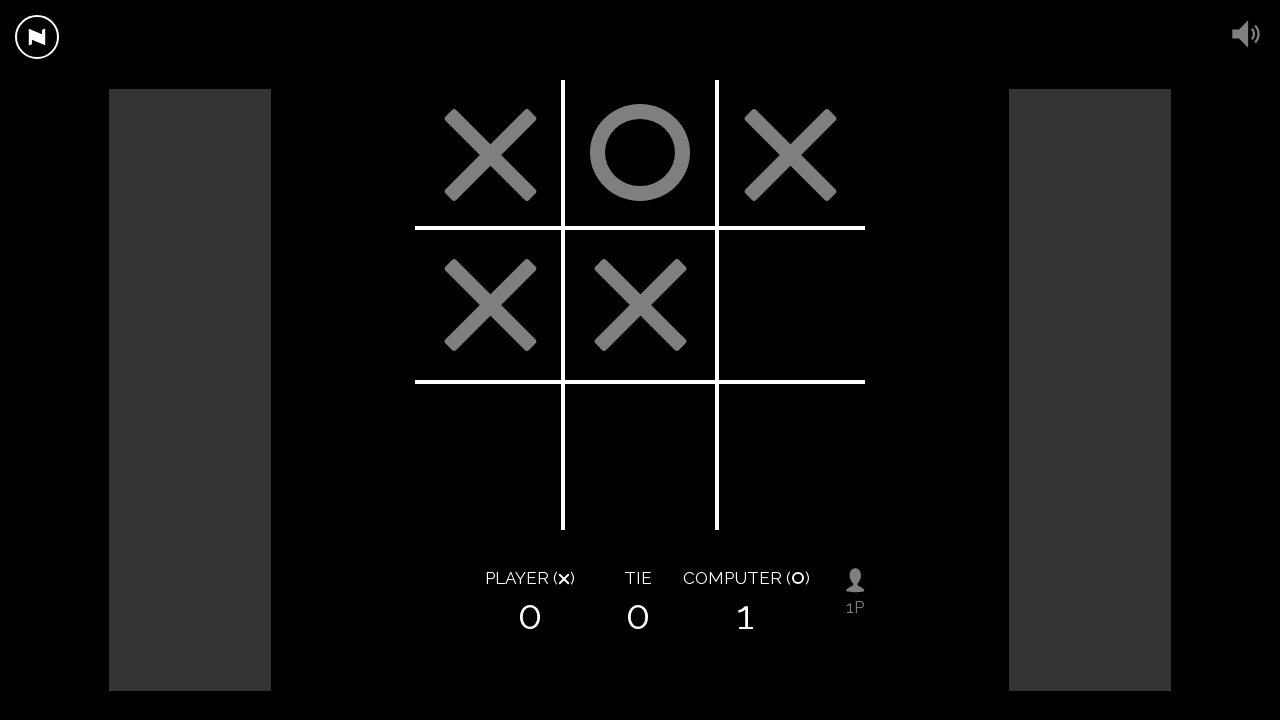

Game ended with O as winner
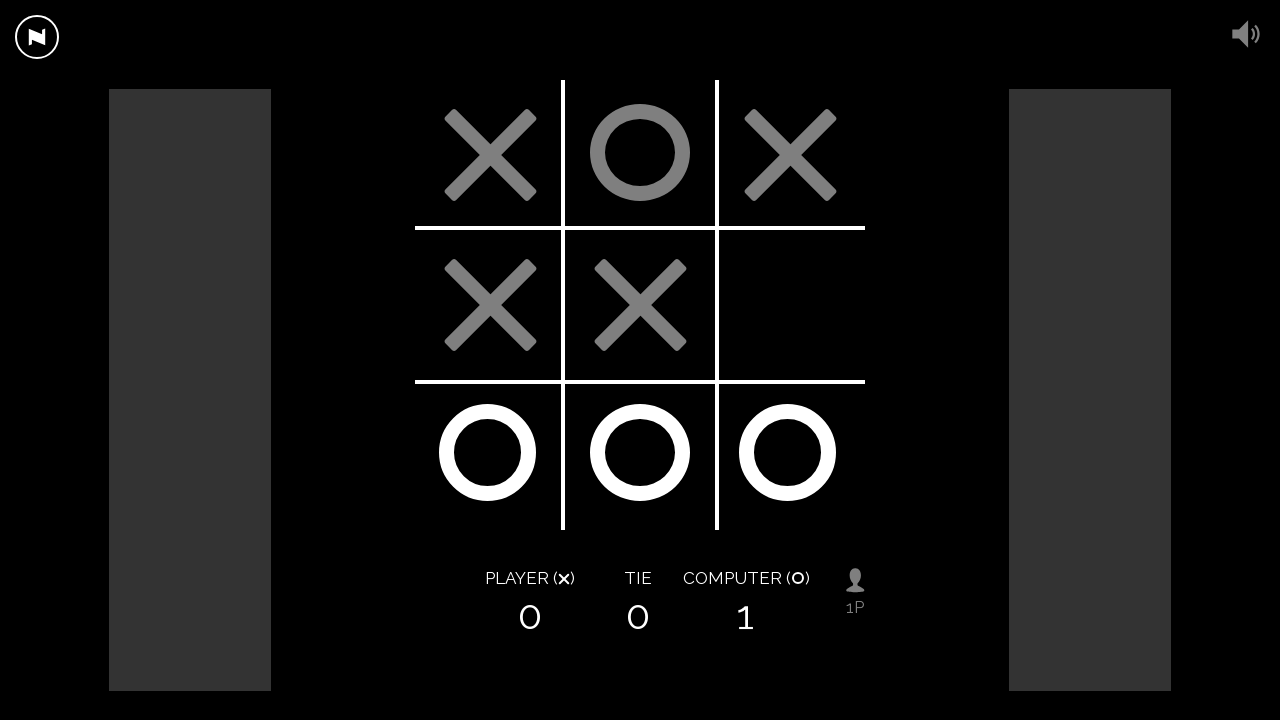

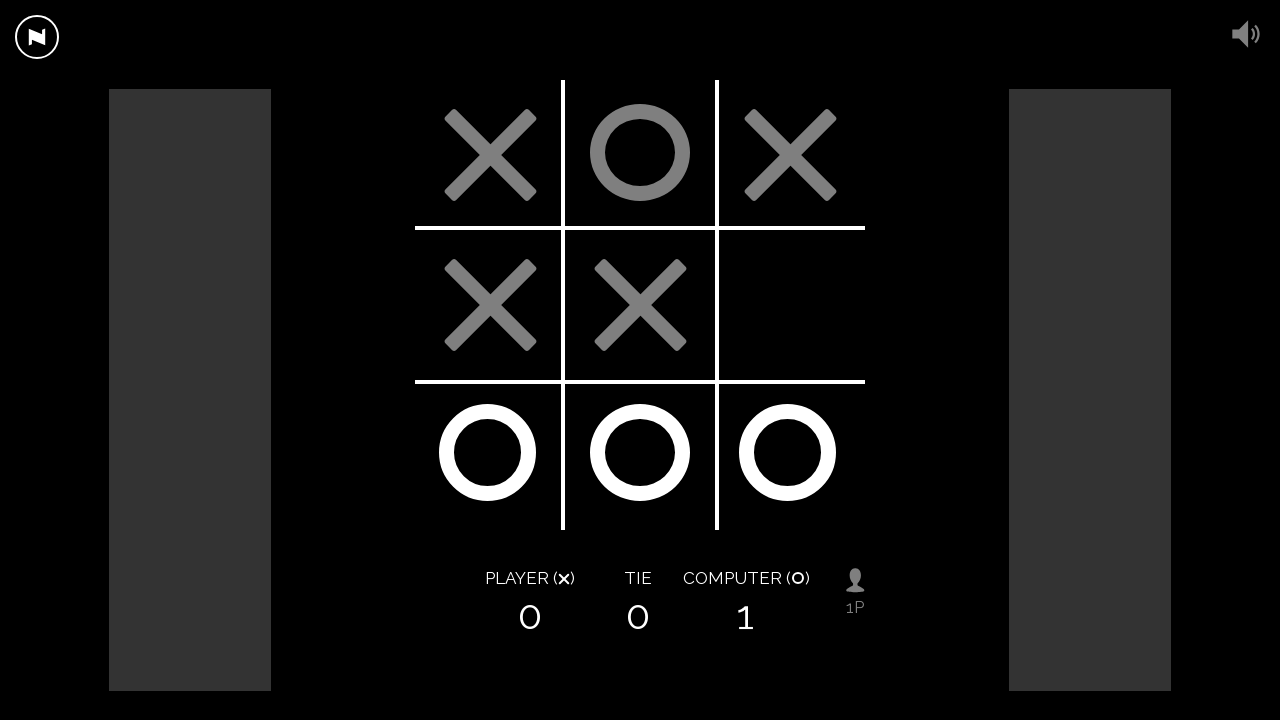